Tests page load time by navigating to a JavaScript-delayed content page and waiting for the "Tags:" text to appear, measuring how long dynamic content takes to render.

Starting URL: https://quotes.toscrape.com/js-delayed/

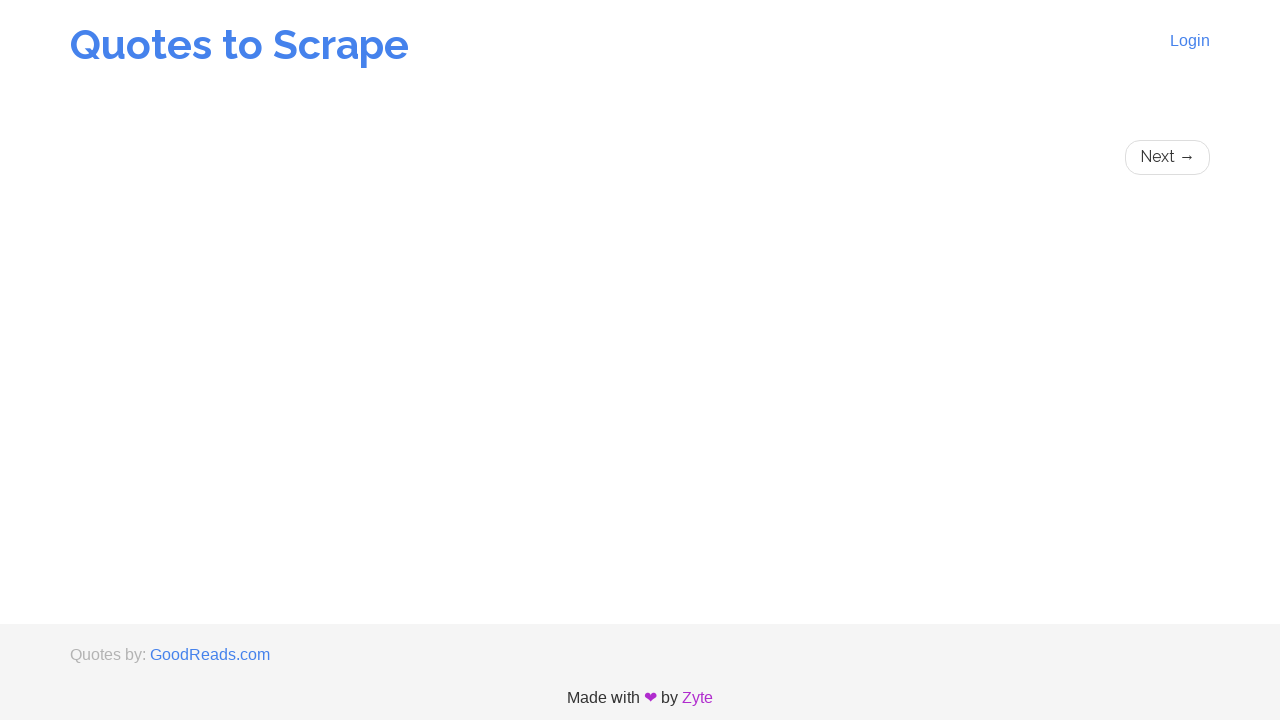

Waited for dynamically loaded 'Tags:' text to appear on page
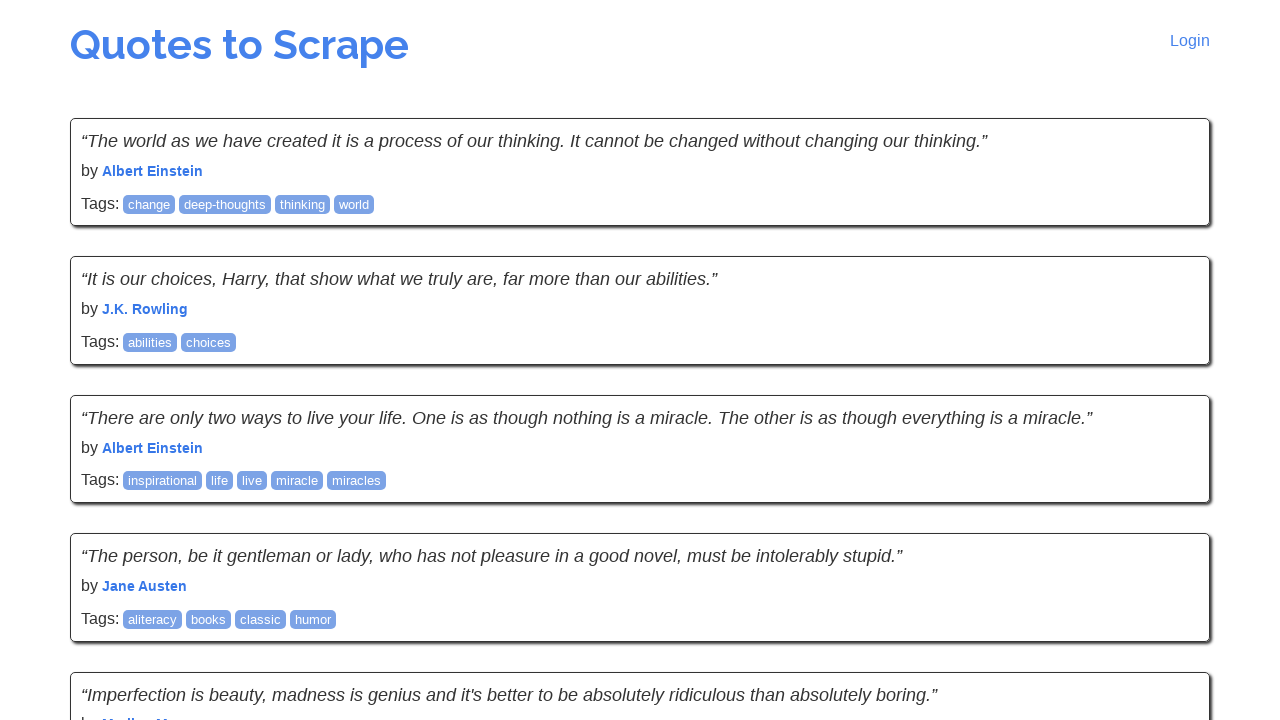

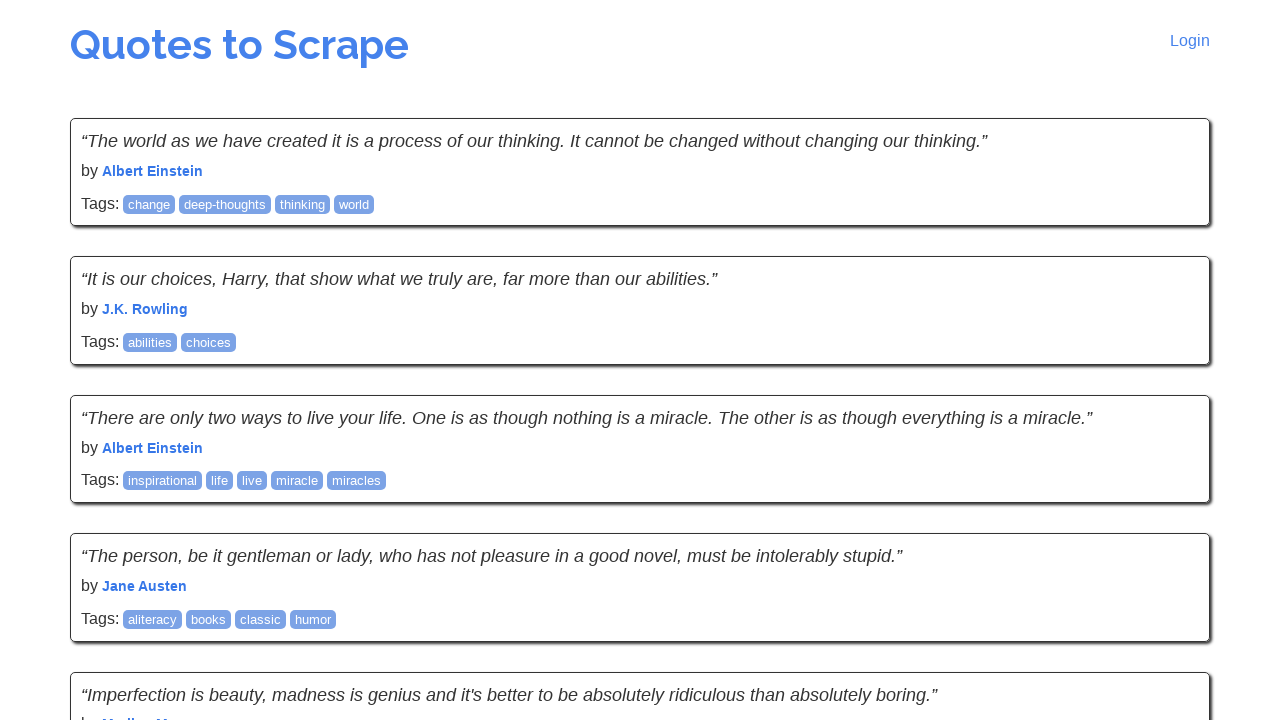